Tests page scrolling functionality by scrolling to the bottom and then back to the top of the page

Starting URL: https://www.thecitybank.com/home

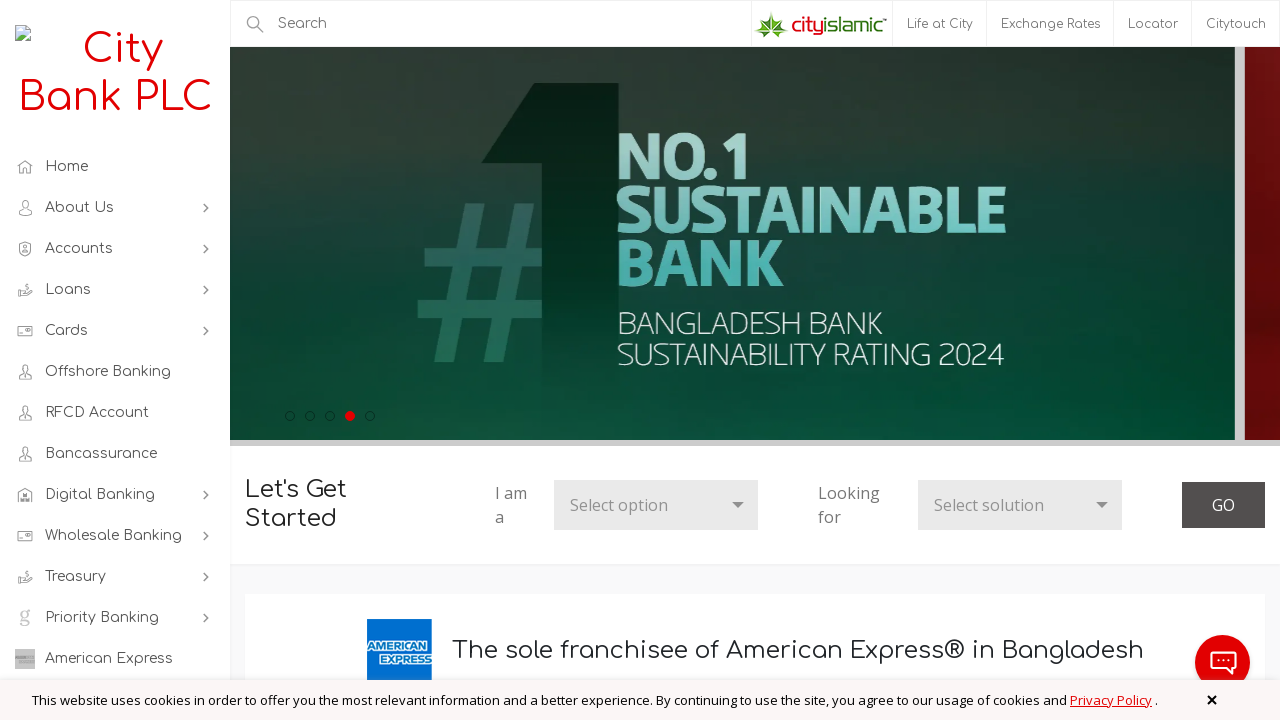

Navigated to The City Bank home page
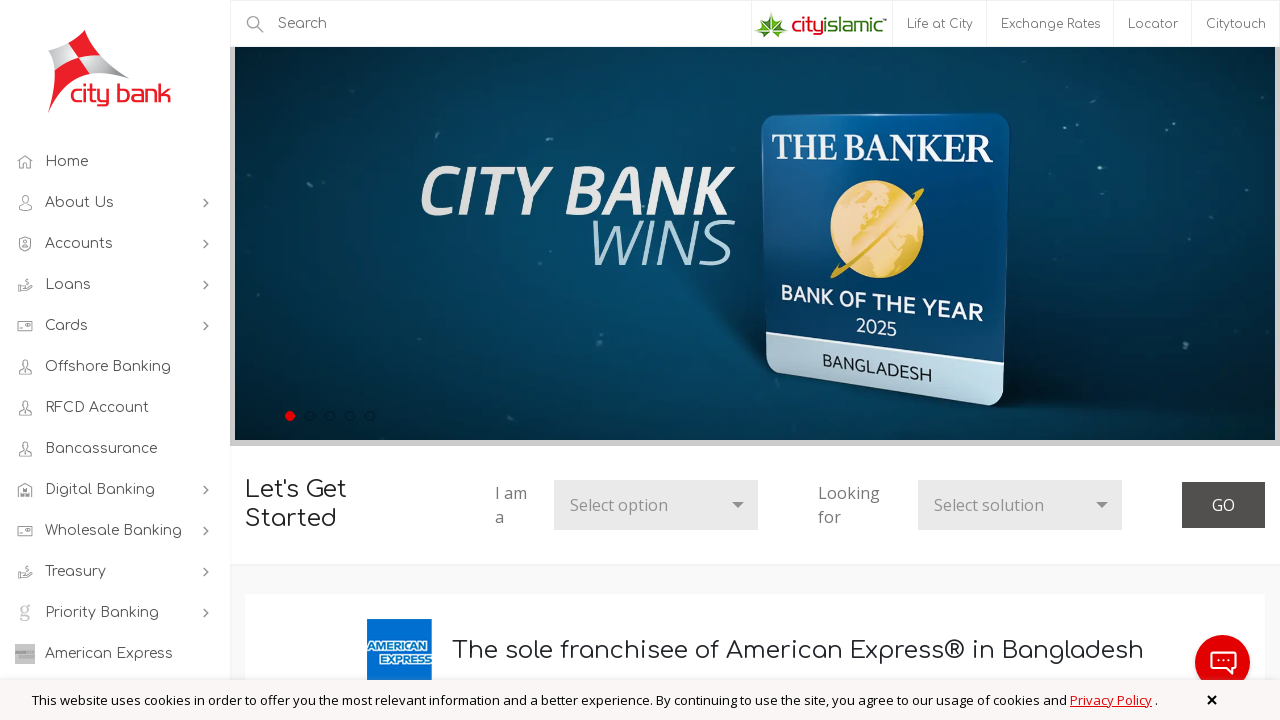

Scrolled to the bottom of the page
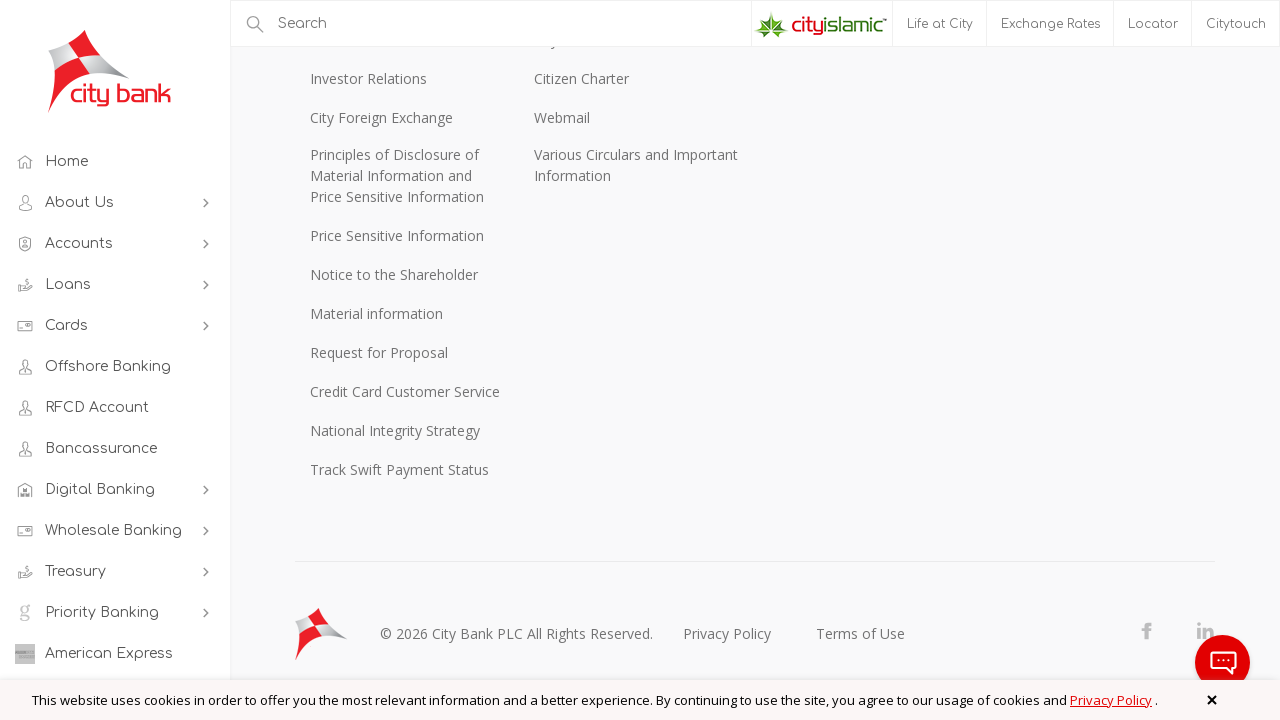

Waited 3 seconds for scroll animation to complete
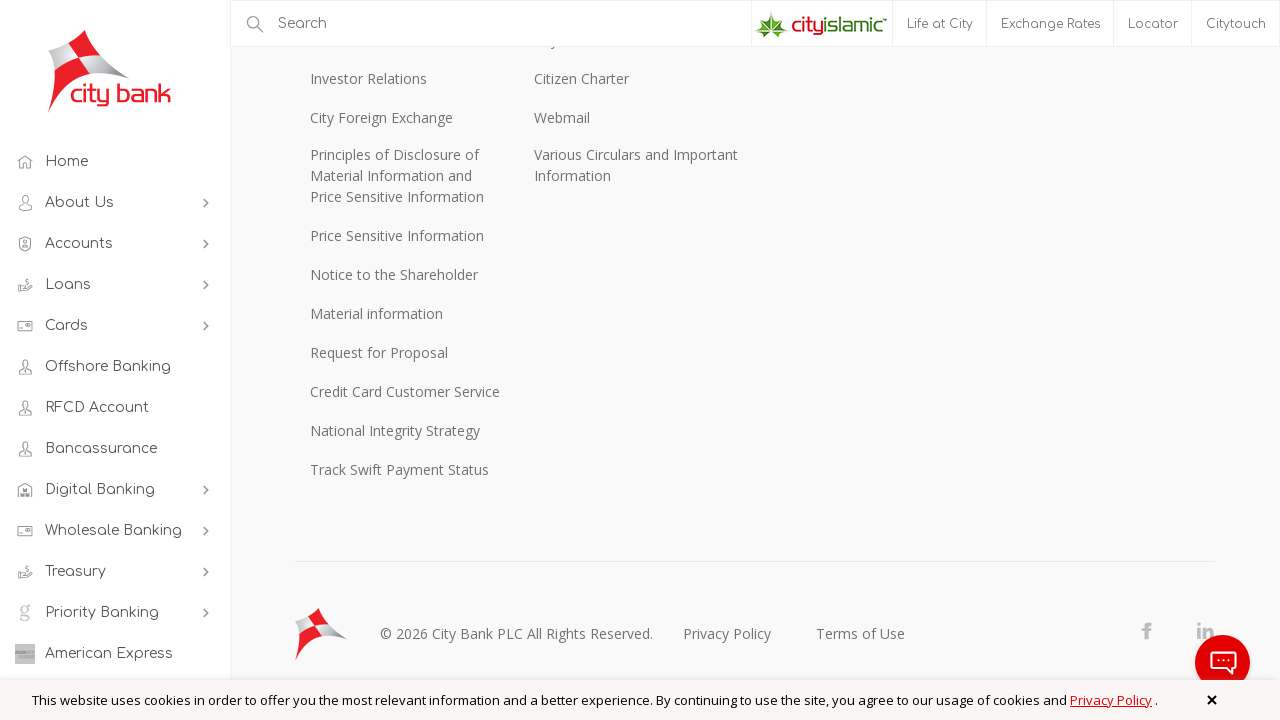

Scrolled back to the top of the page
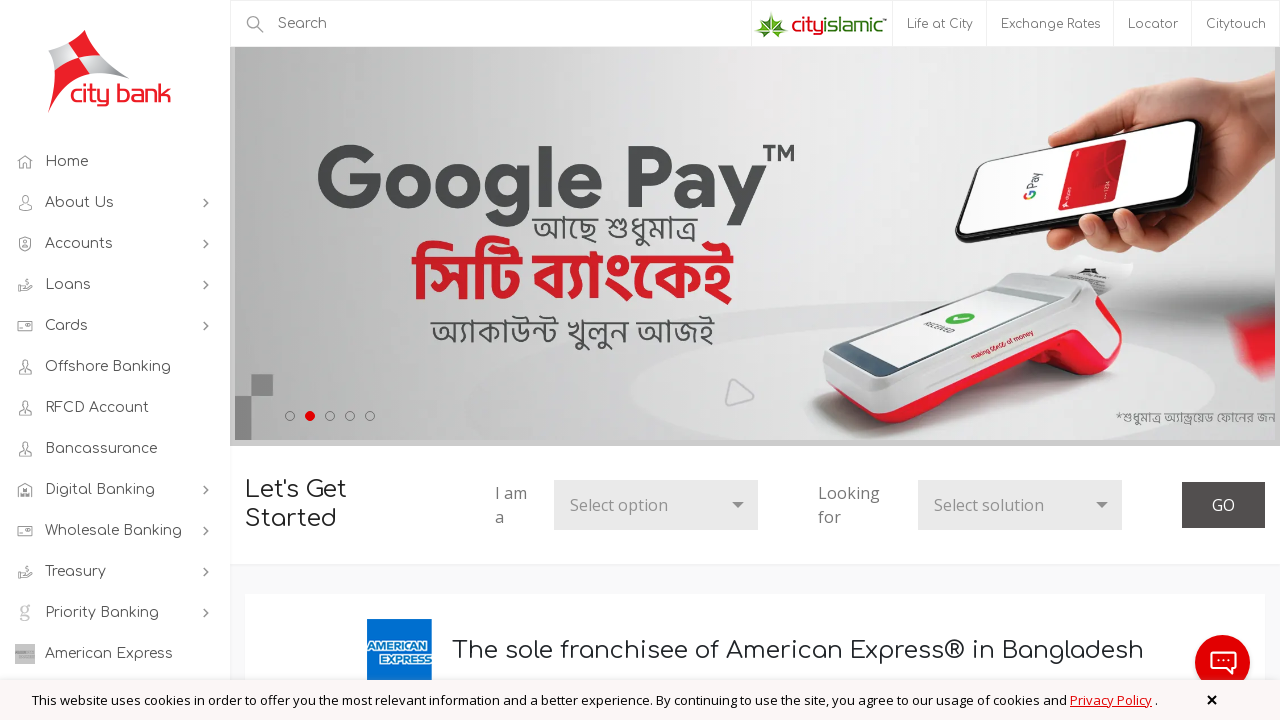

Waited 3 seconds for scroll animation to complete
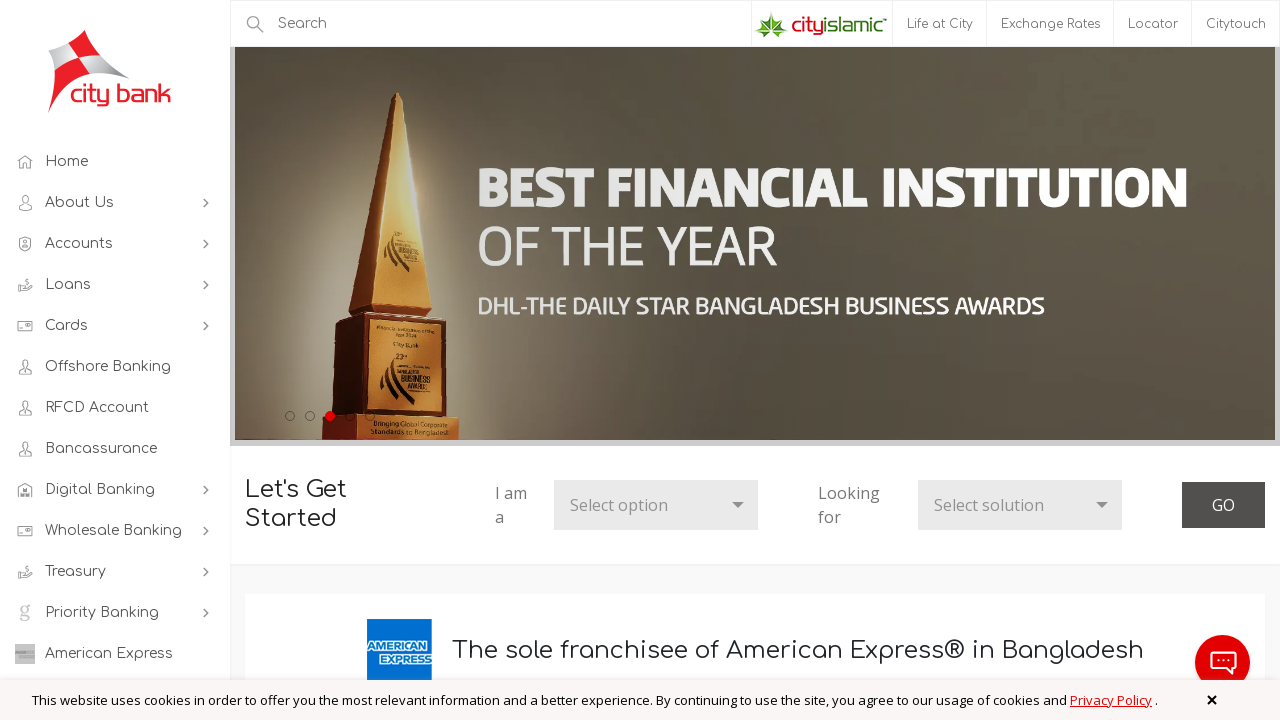

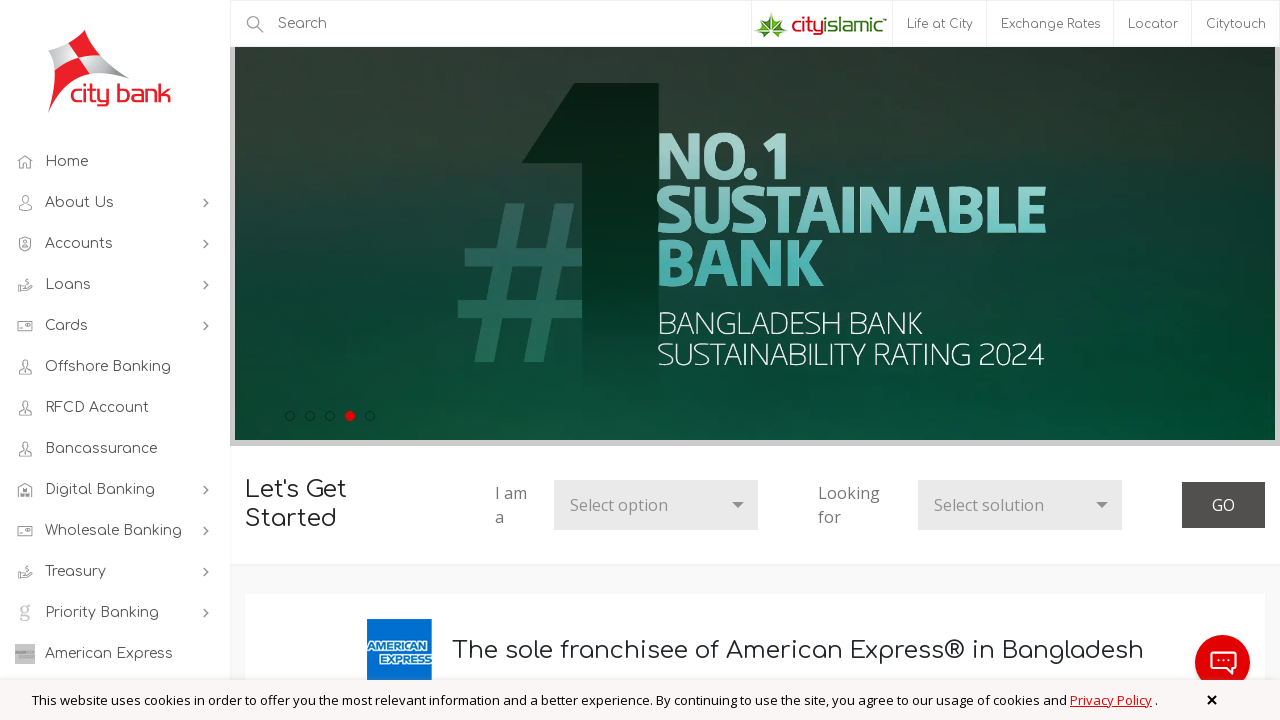